Tests that todo data persists after page reload

Starting URL: https://demo.playwright.dev/todomvc

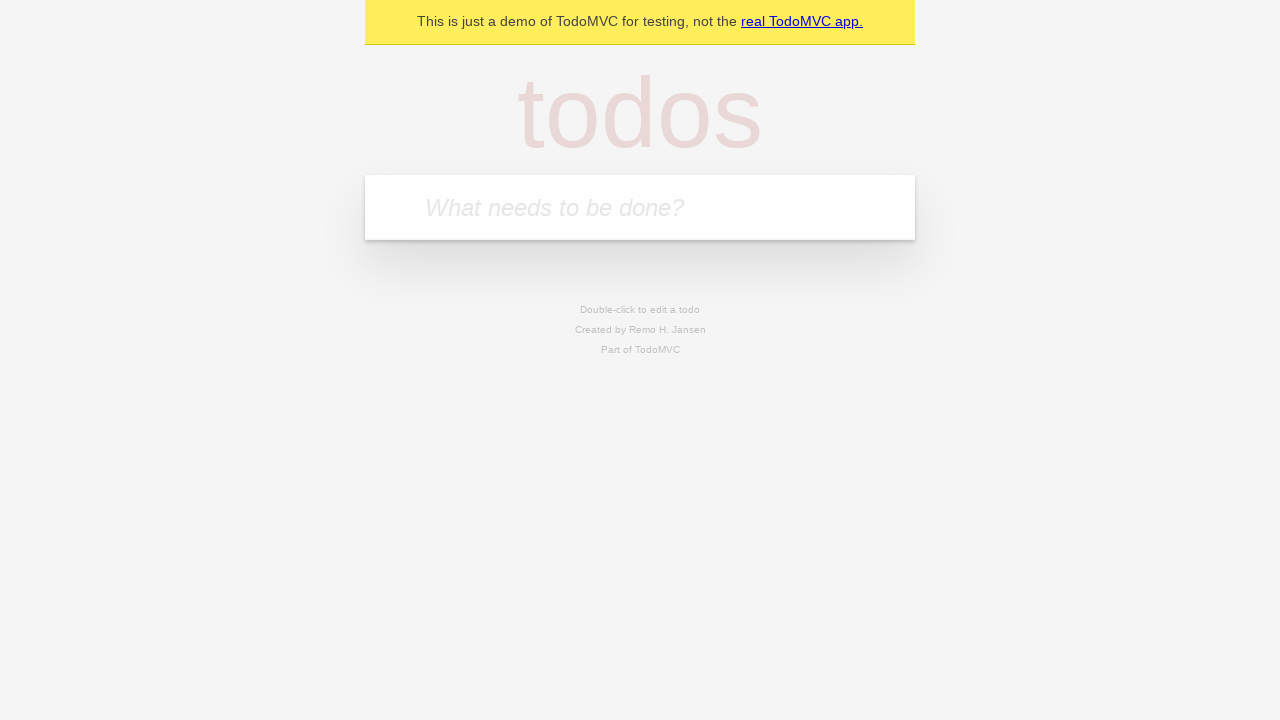

Filled todo input with 'buy some cheese' on internal:attr=[placeholder="What needs to be done?"i]
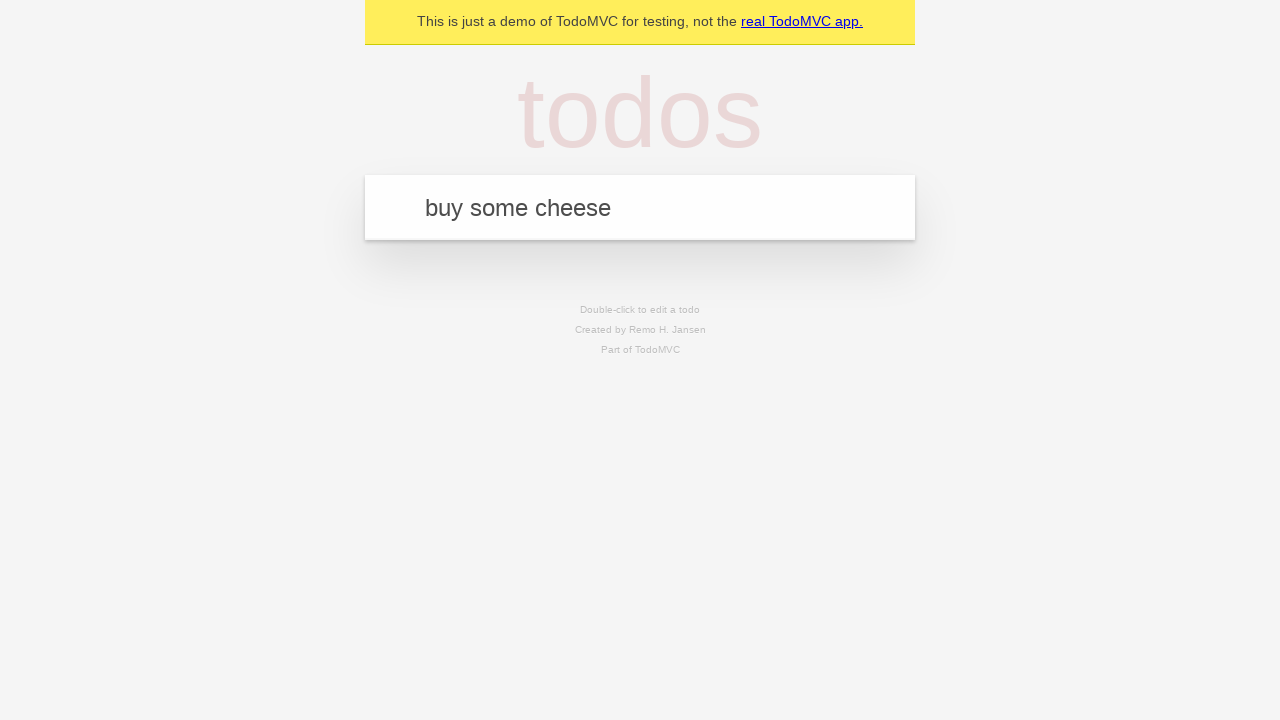

Pressed Enter to create first todo item on internal:attr=[placeholder="What needs to be done?"i]
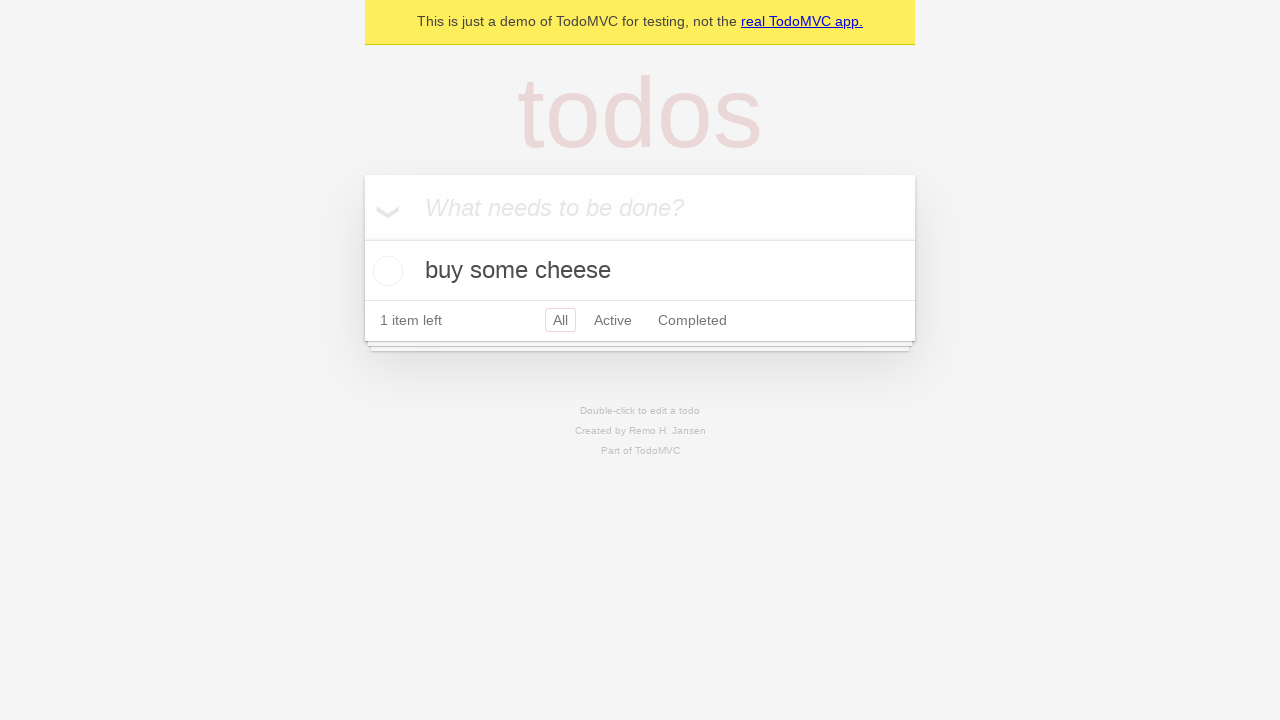

Filled todo input with 'feed the cat' on internal:attr=[placeholder="What needs to be done?"i]
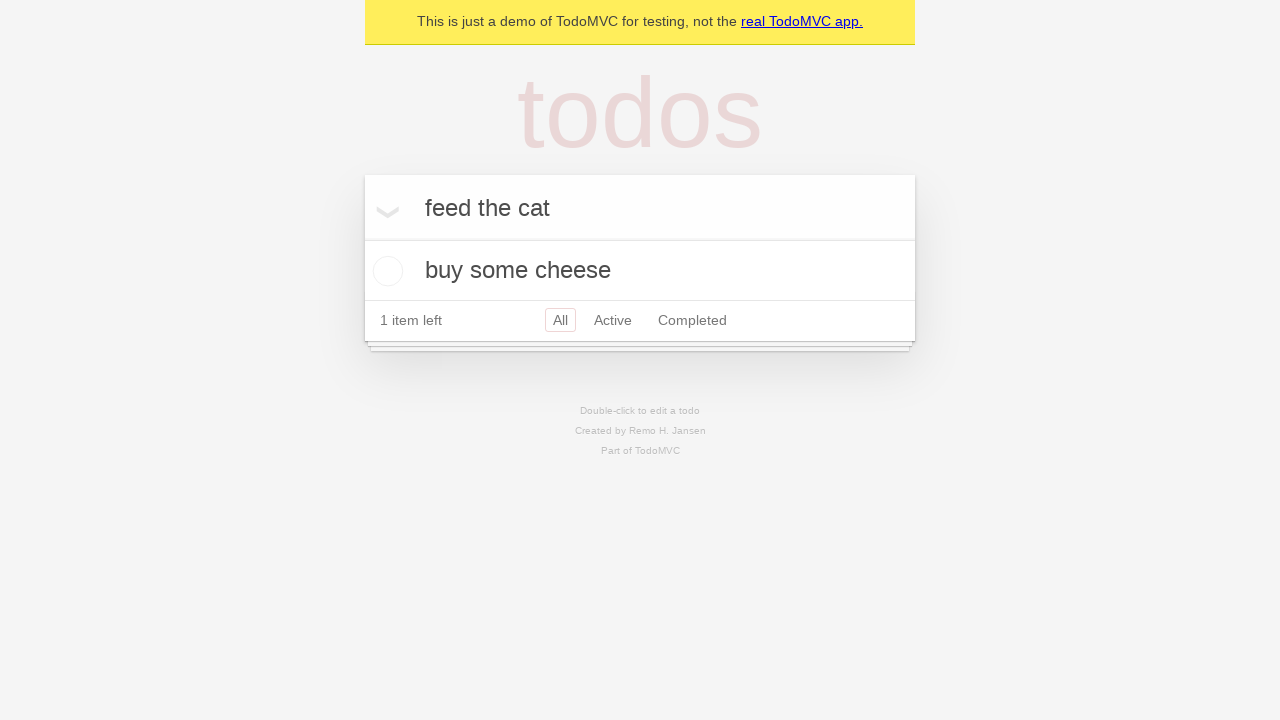

Pressed Enter to create second todo item on internal:attr=[placeholder="What needs to be done?"i]
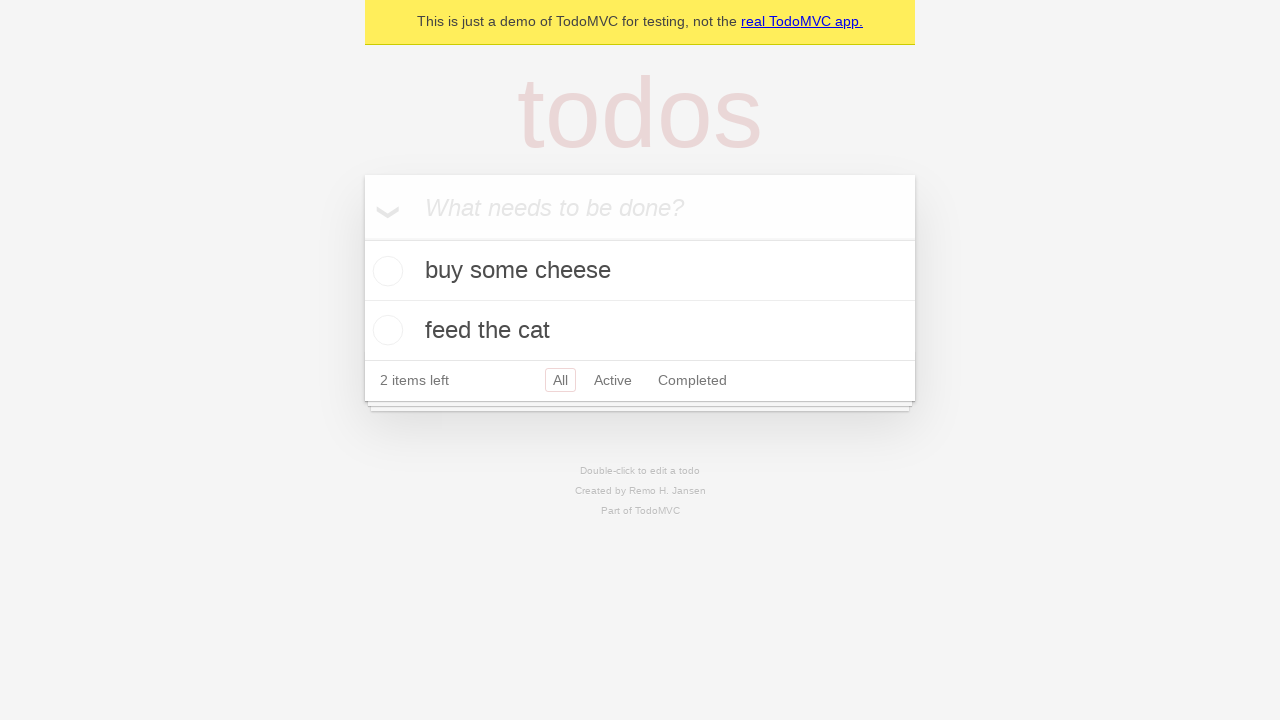

Waited for both todo items to be created
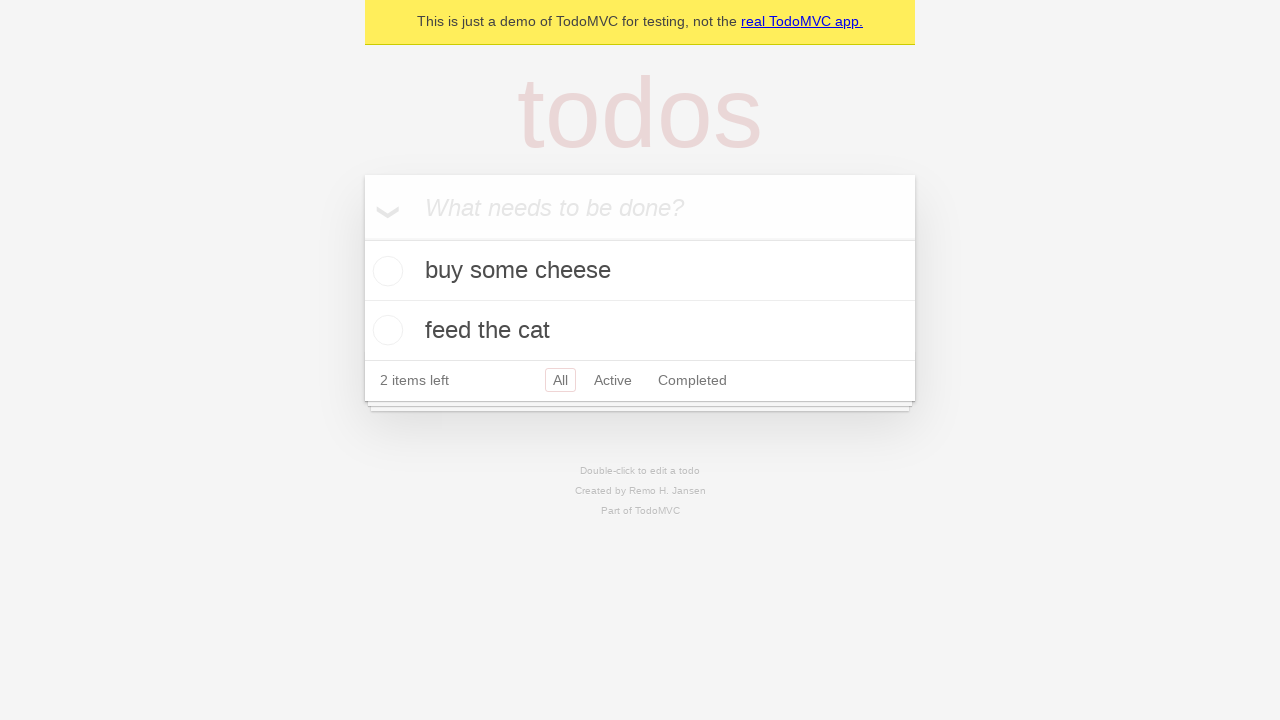

Checked the first todo item at (385, 271) on [data-testid='todo-item'] >> nth=0 >> internal:role=checkbox
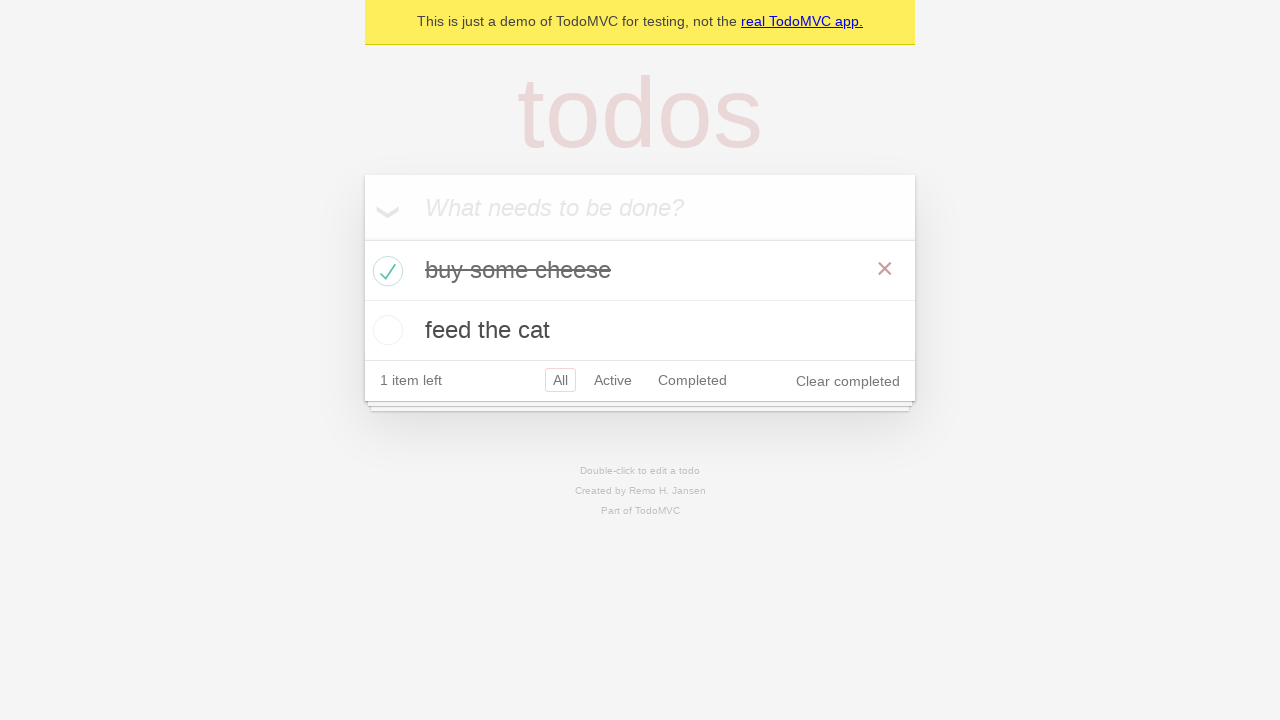

Reloaded the page to test data persistence
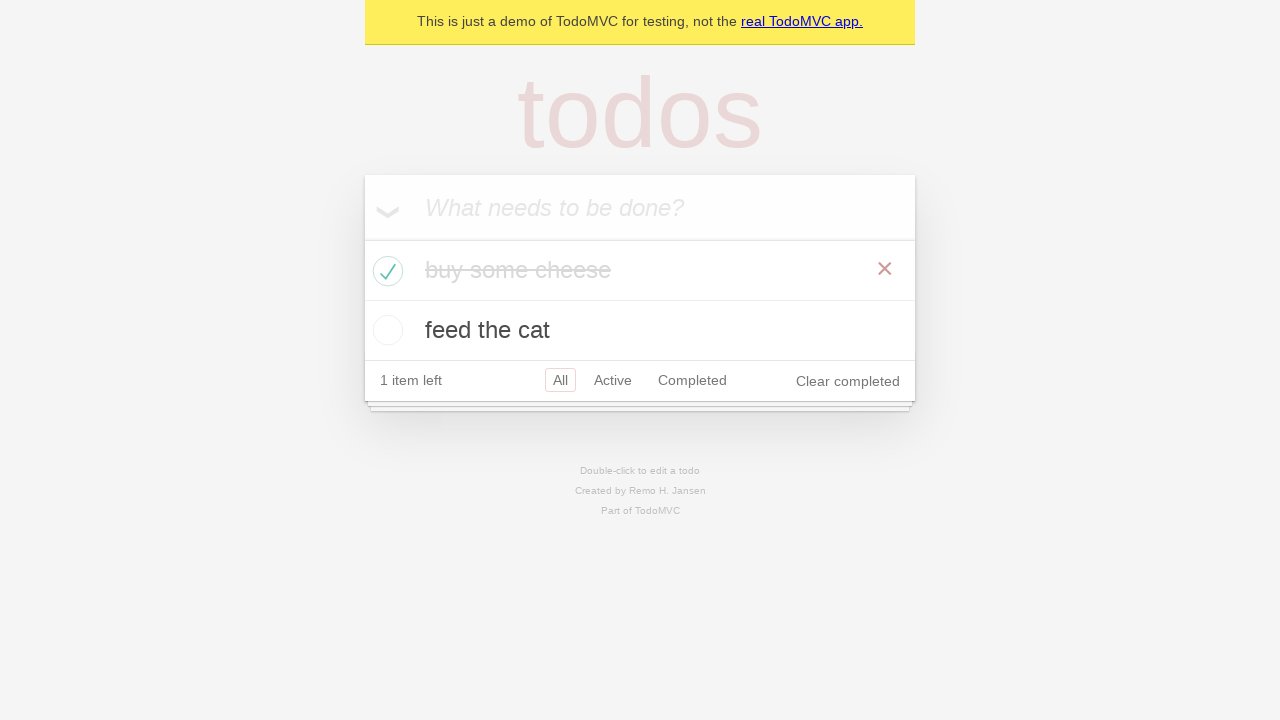

Verified both todo items persisted after page reload
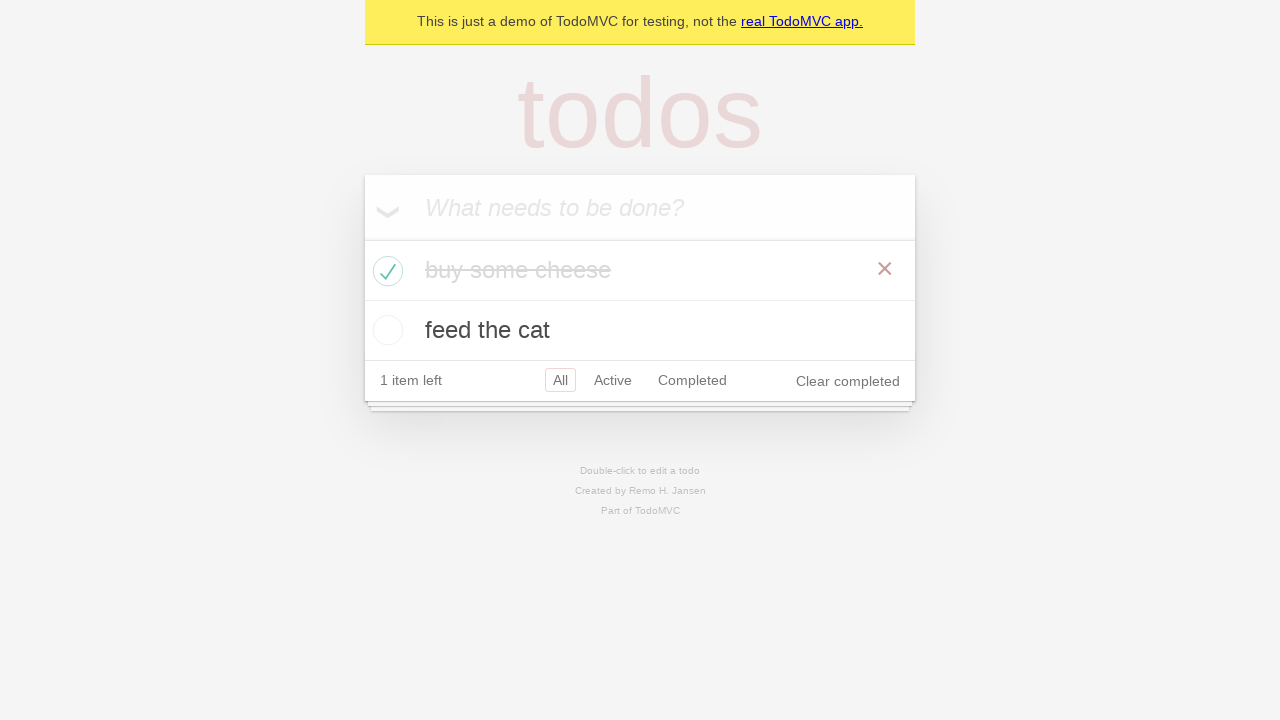

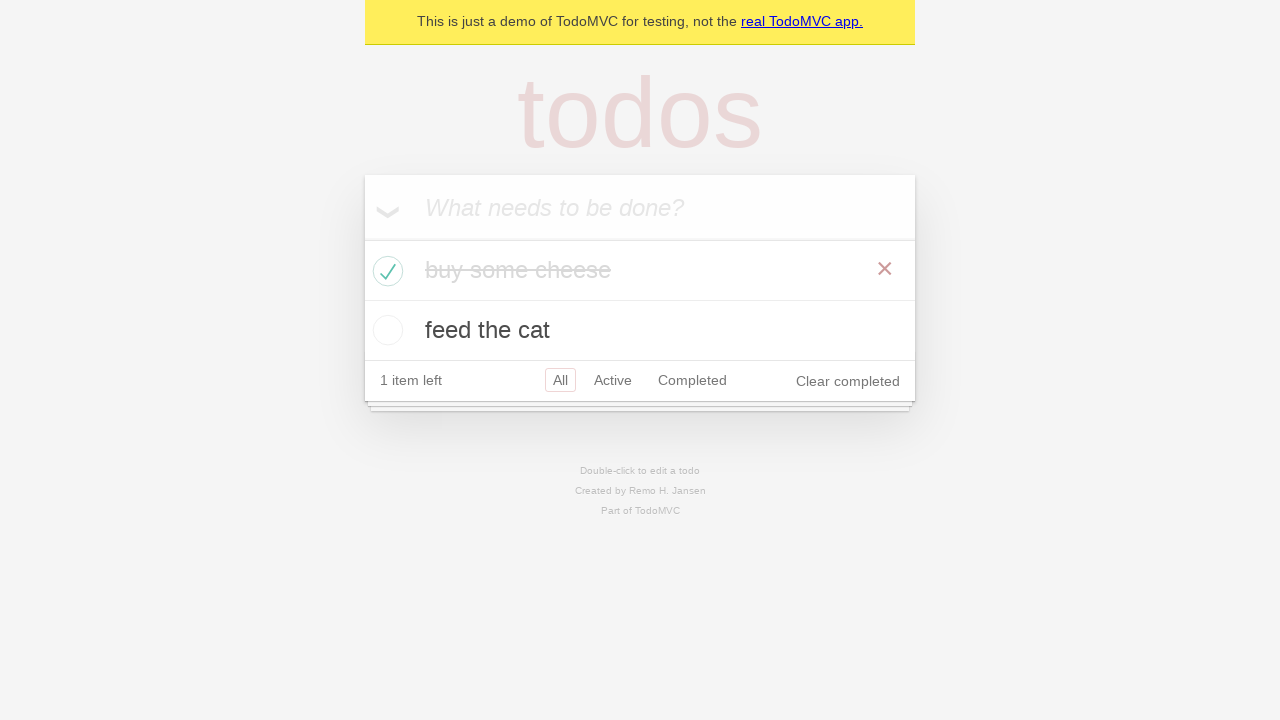